Tests that clicking the Due column header sorts the values in ascending order by clicking the header and verifying the column data is sorted correctly.

Starting URL: http://the-internet.herokuapp.com/tables

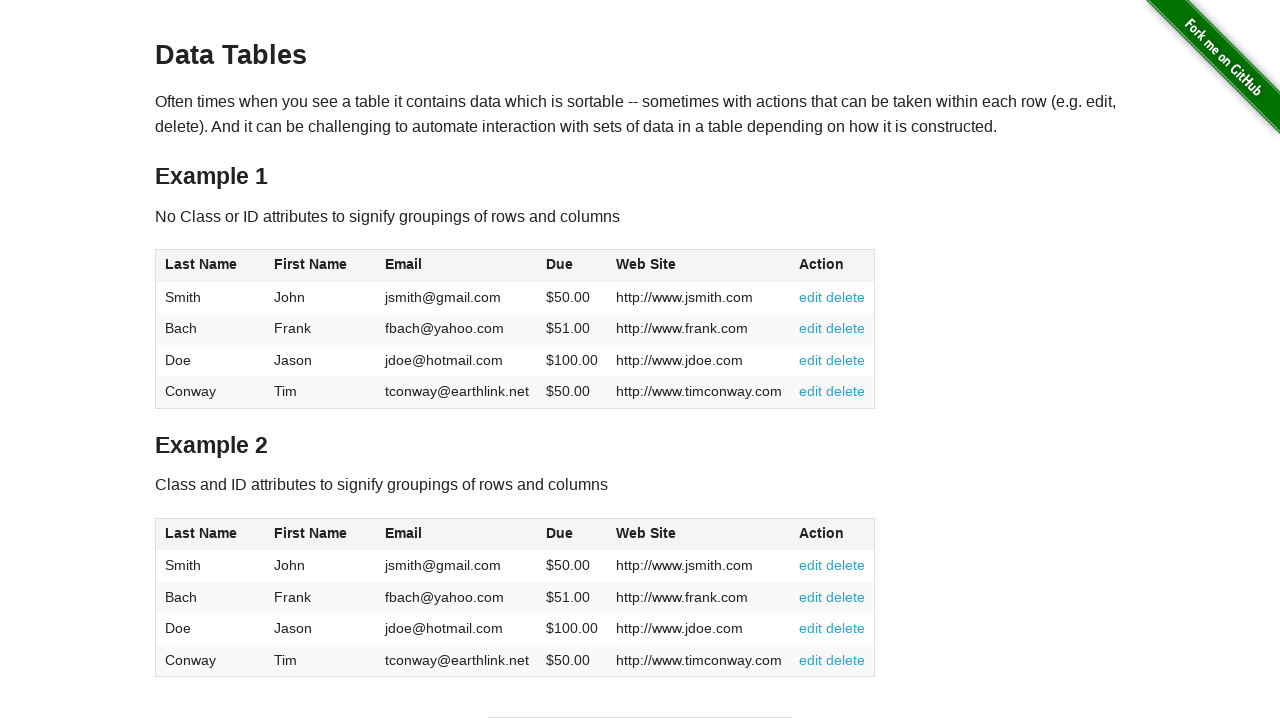

Clicked the Due column header to sort in ascending order at (572, 266) on #table1 thead tr th:nth-of-type(4)
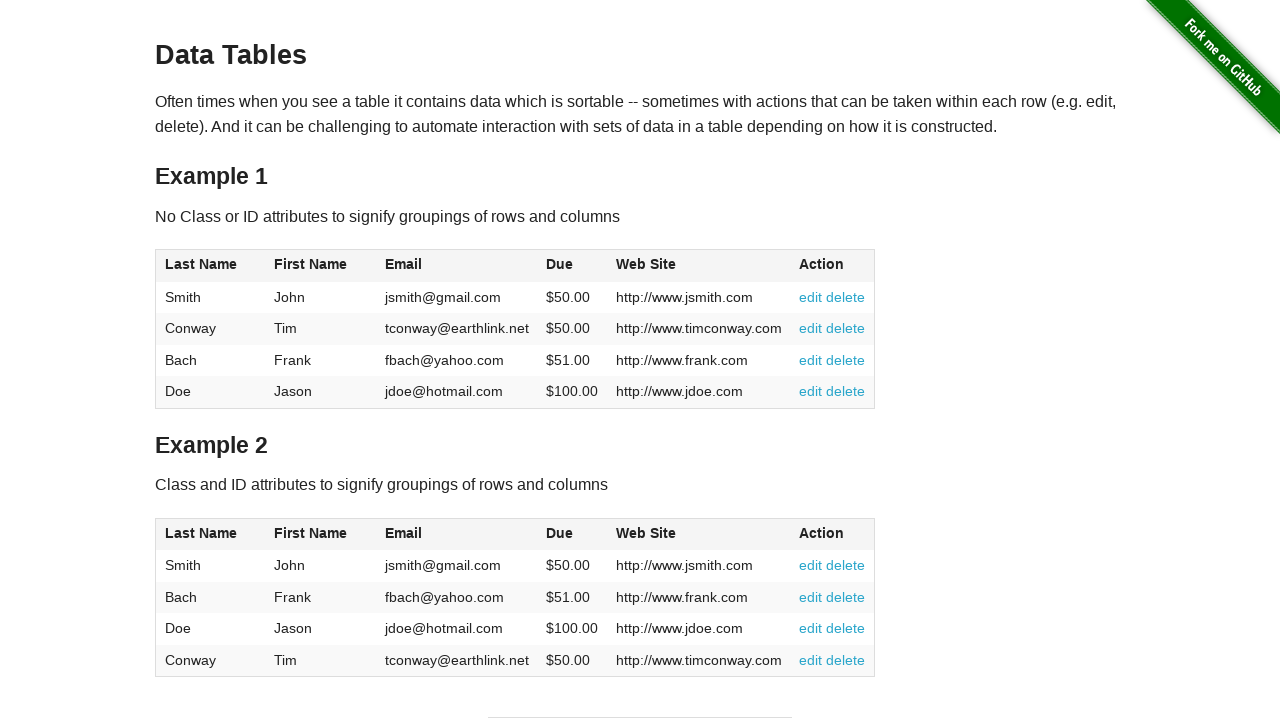

Table sorted and Due column data loaded
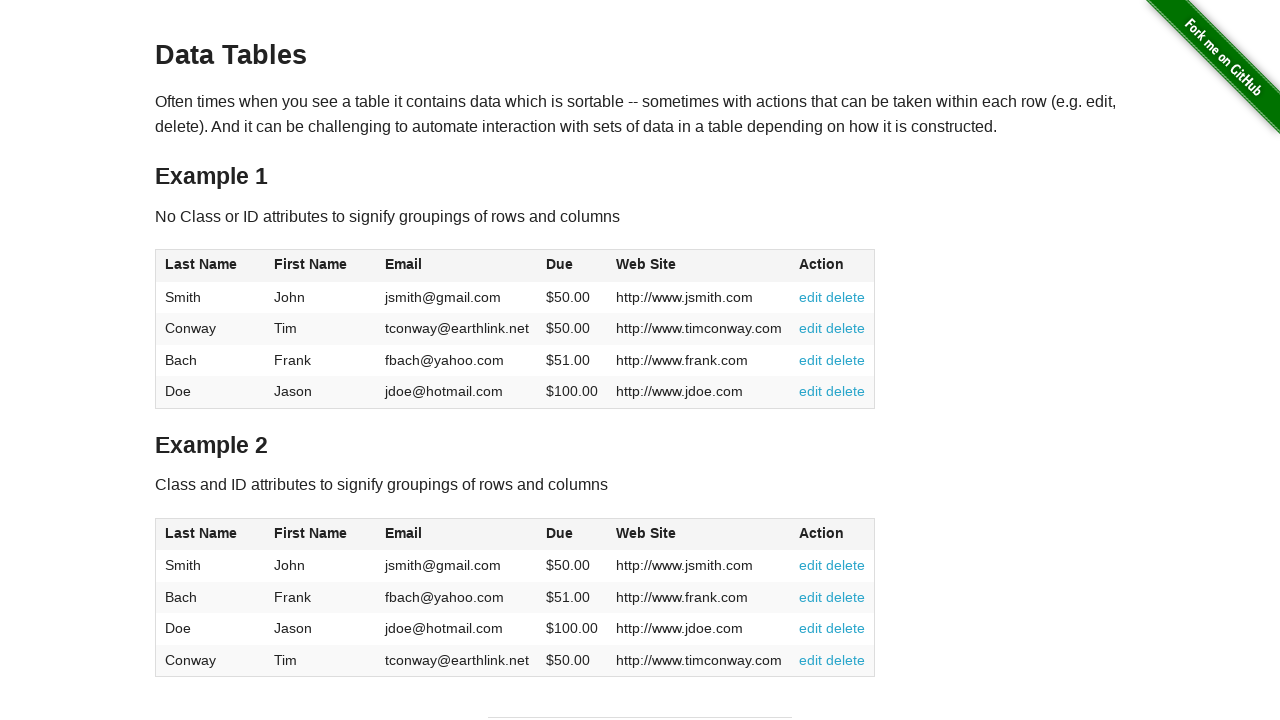

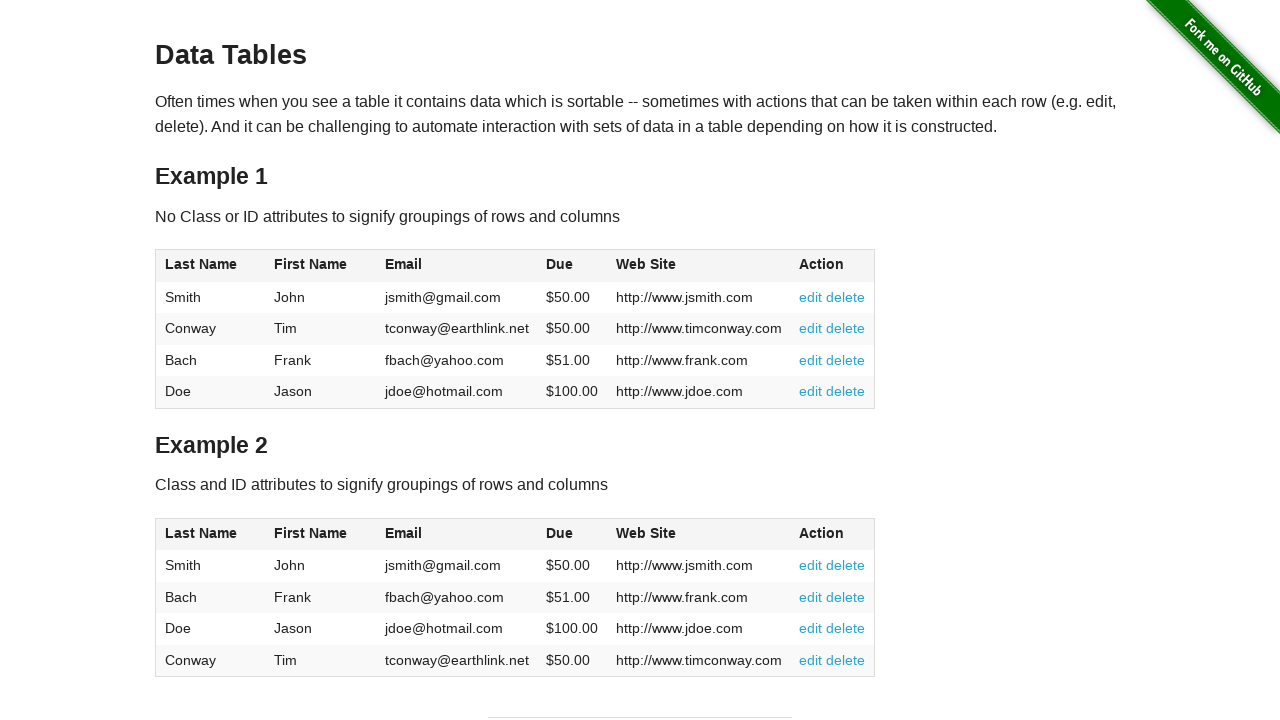